Tests various select menu interactions on DemoQA including dropdown selections, old-style select menus, standard multi-select, and multiselect dropdowns by selecting different options and verifying they are displayed/selected.

Starting URL: https://demoqa.com/select-menu

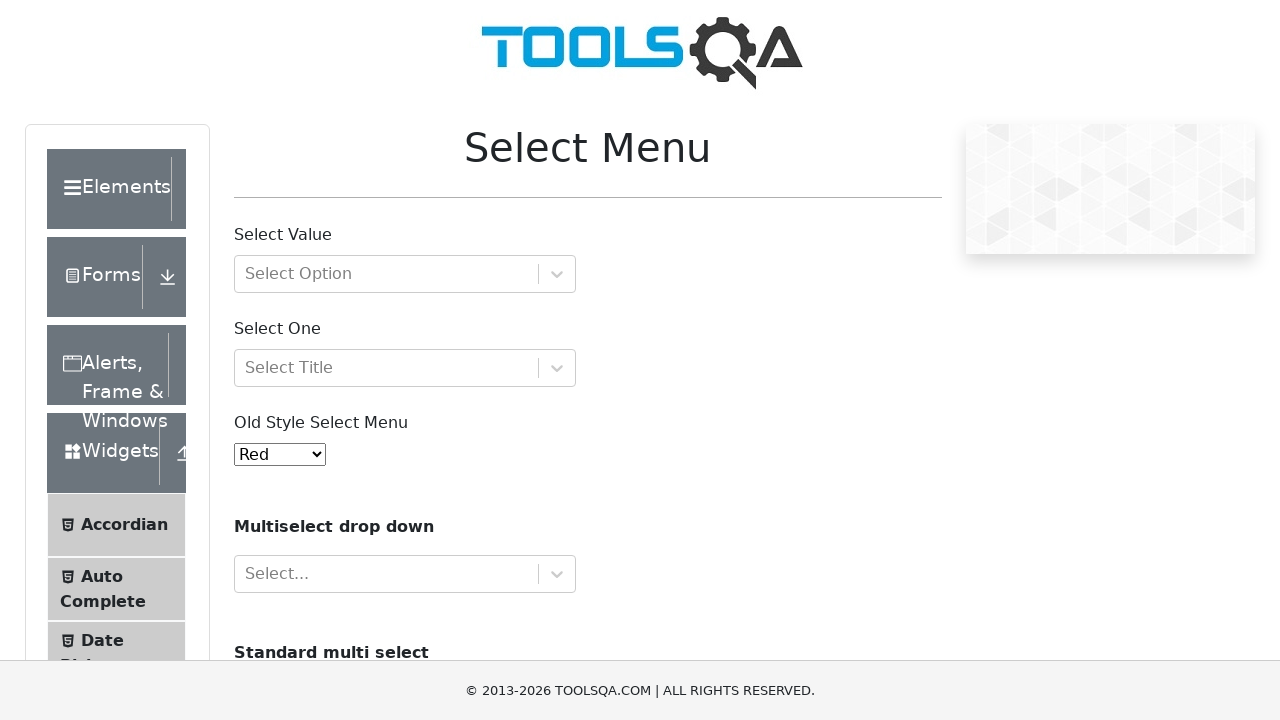

Clicked to open the Select Value dropdown at (405, 274) on xpath=//div[@class='mt-2 row'][1]/div/div
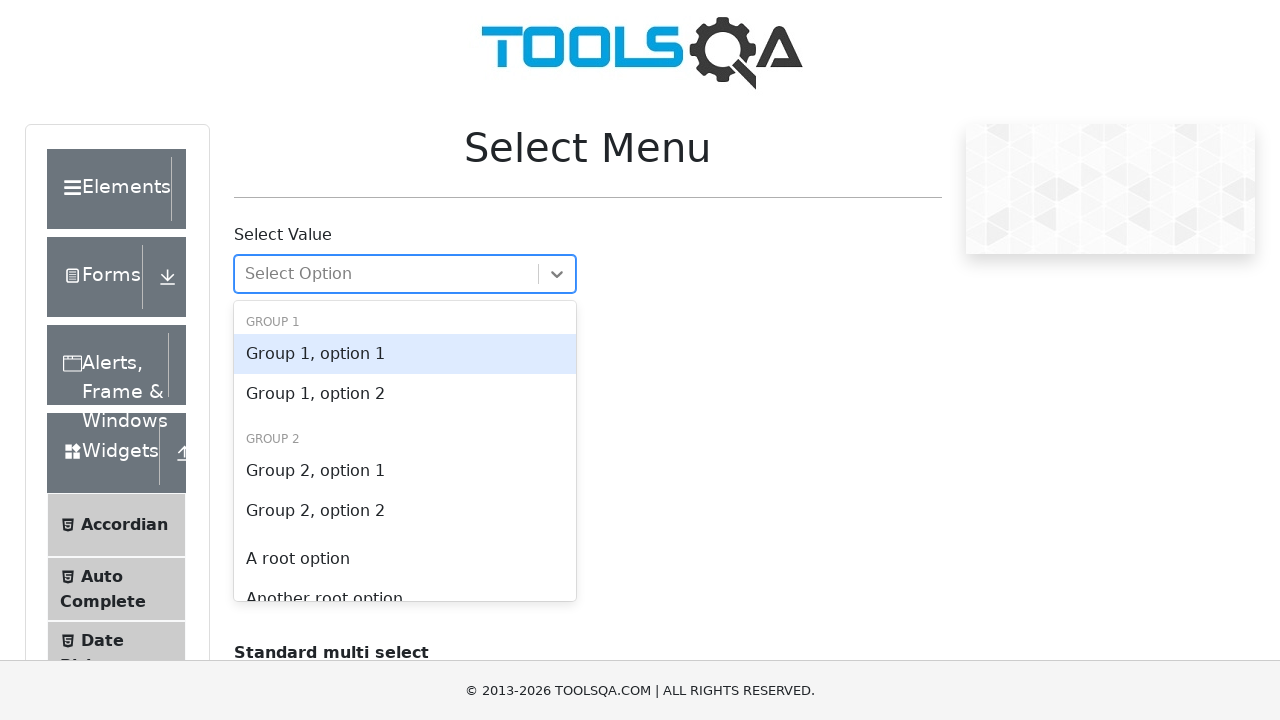

Waited for 'Group 1, option 2' to appear in Select Value dropdown
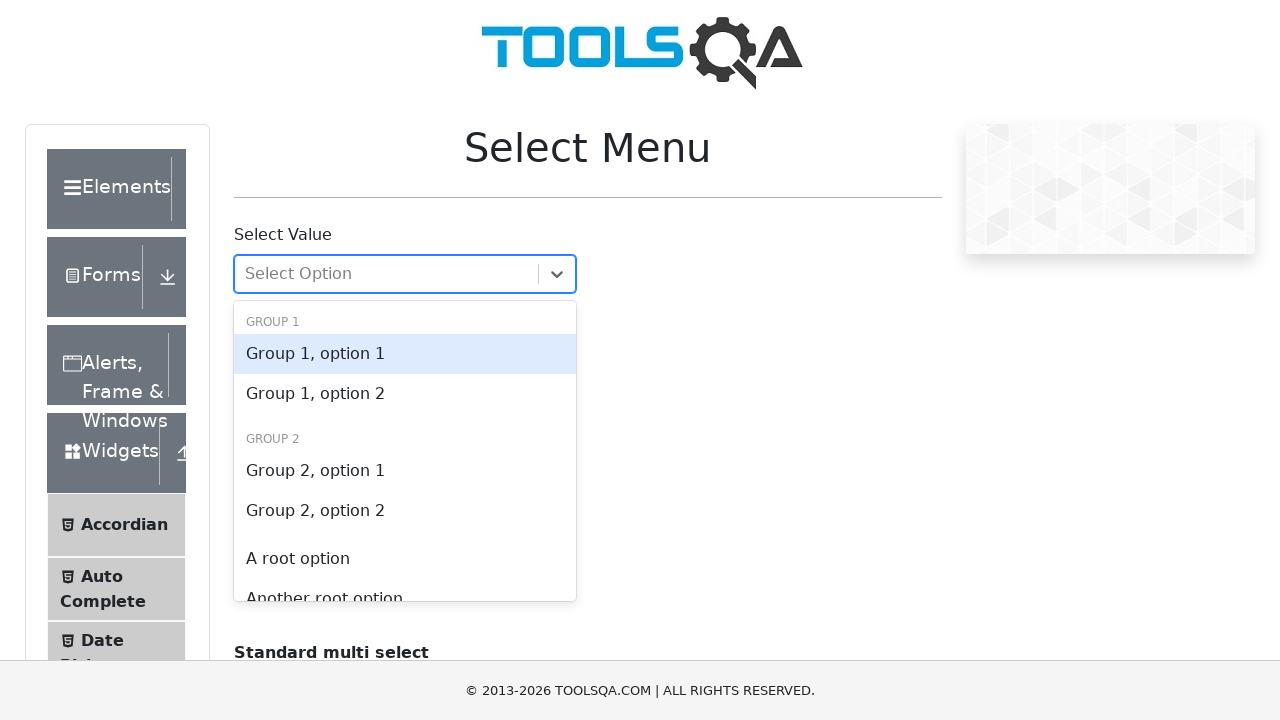

Selected 'Group 1, option 2' from Select Value dropdown at (405, 394) on xpath=//div[text()='Group 1, option 2']
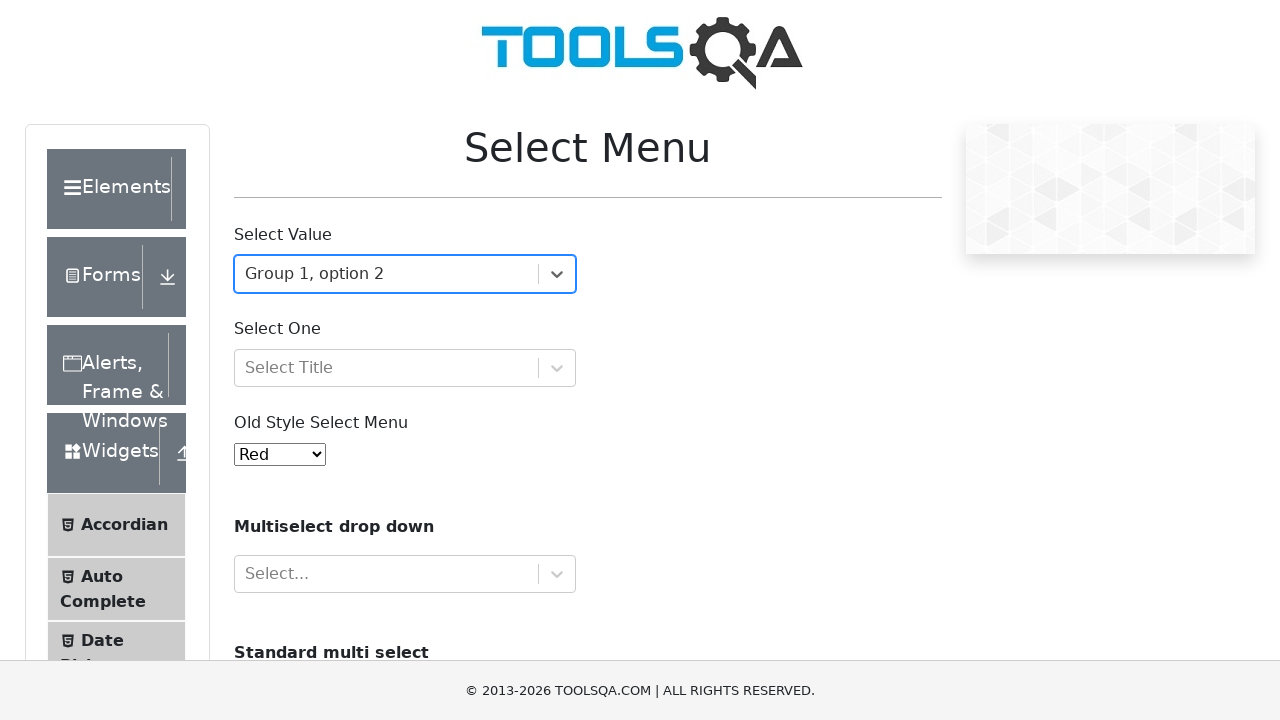

Scrolled to Select One section
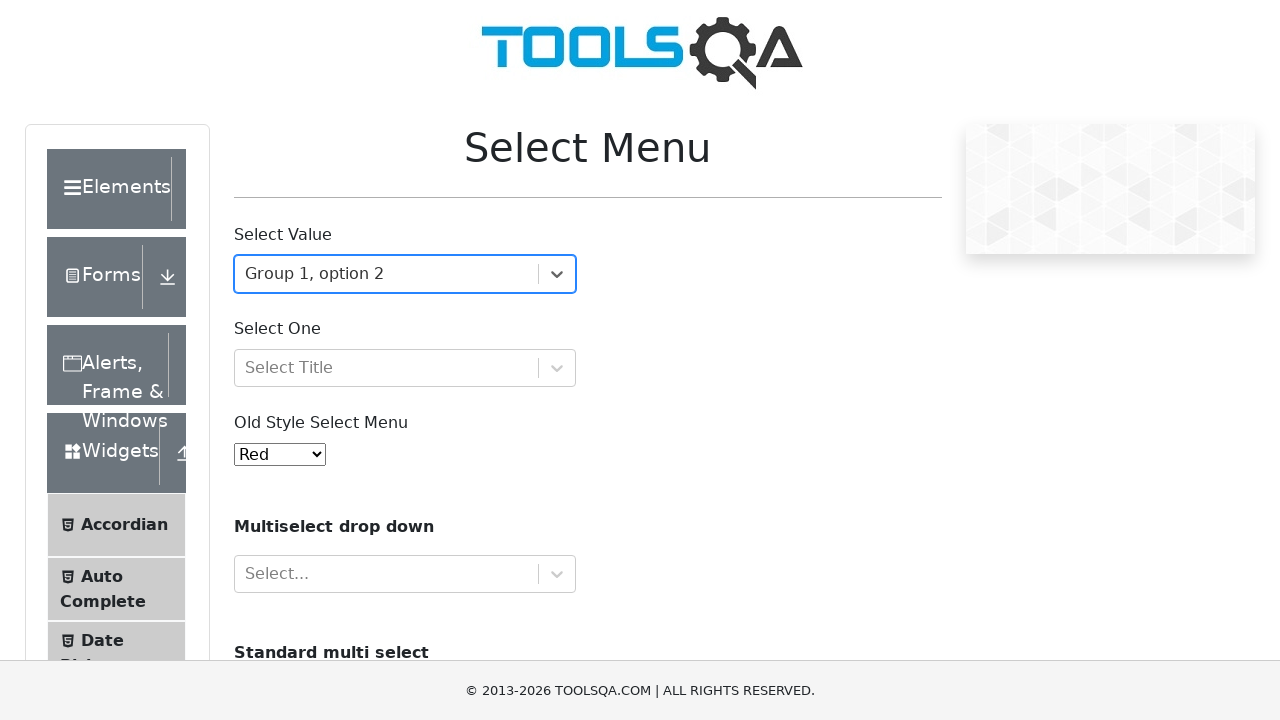

Clicked to open the Select One dropdown at (405, 368) on xpath=//div[@class='mt-2 row'][2]/div/div
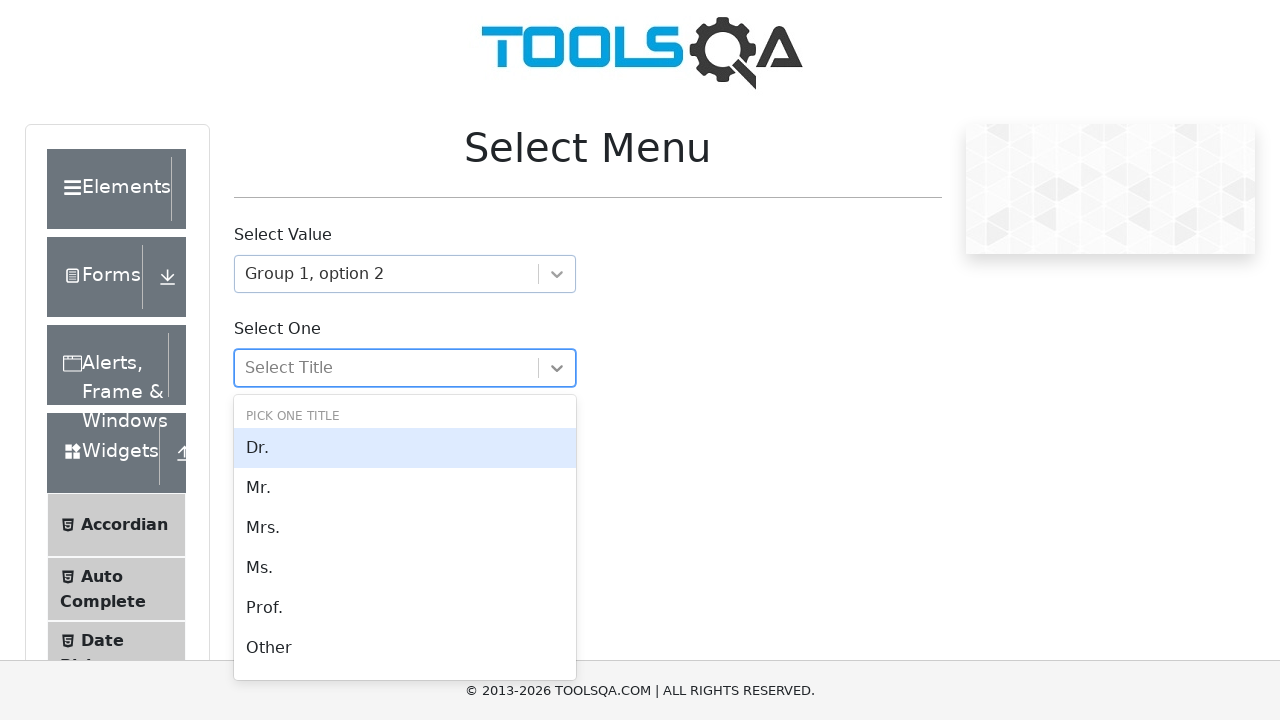

Waited for 'Mrs.' option to appear in Select One dropdown
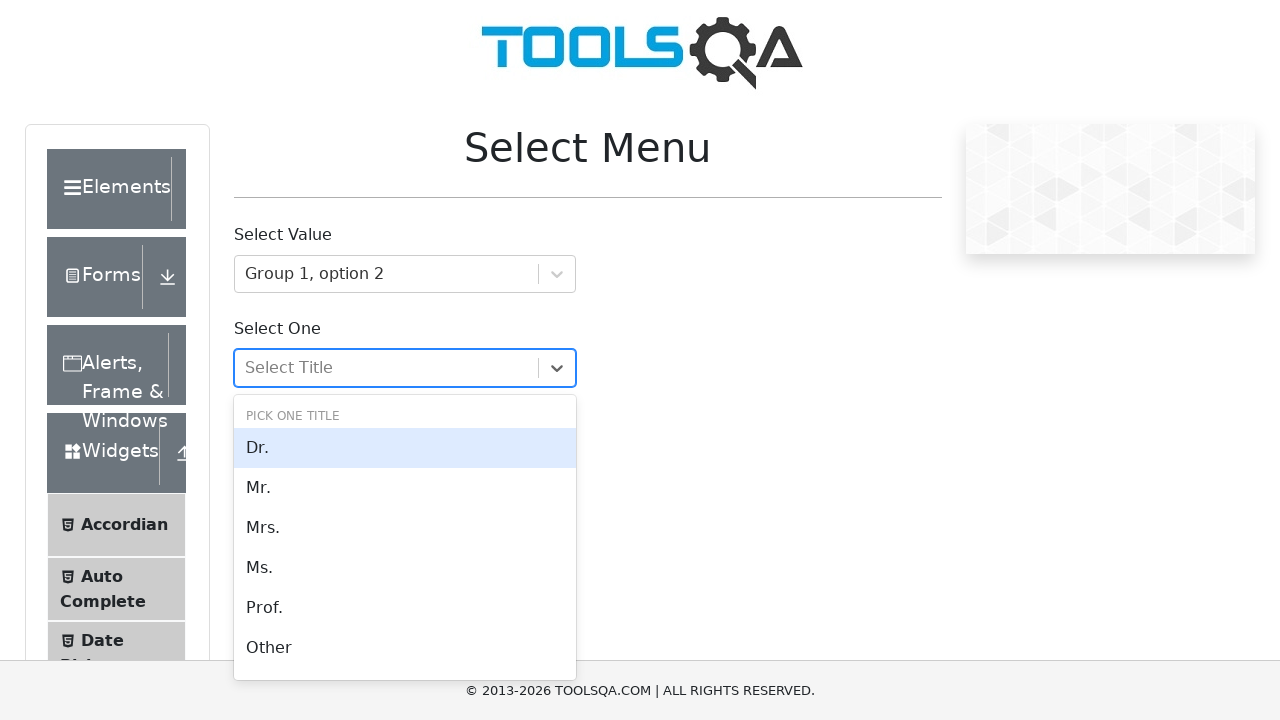

Selected 'Mrs.' from Select One dropdown at (405, 528) on xpath=//div[text()='Mrs.']
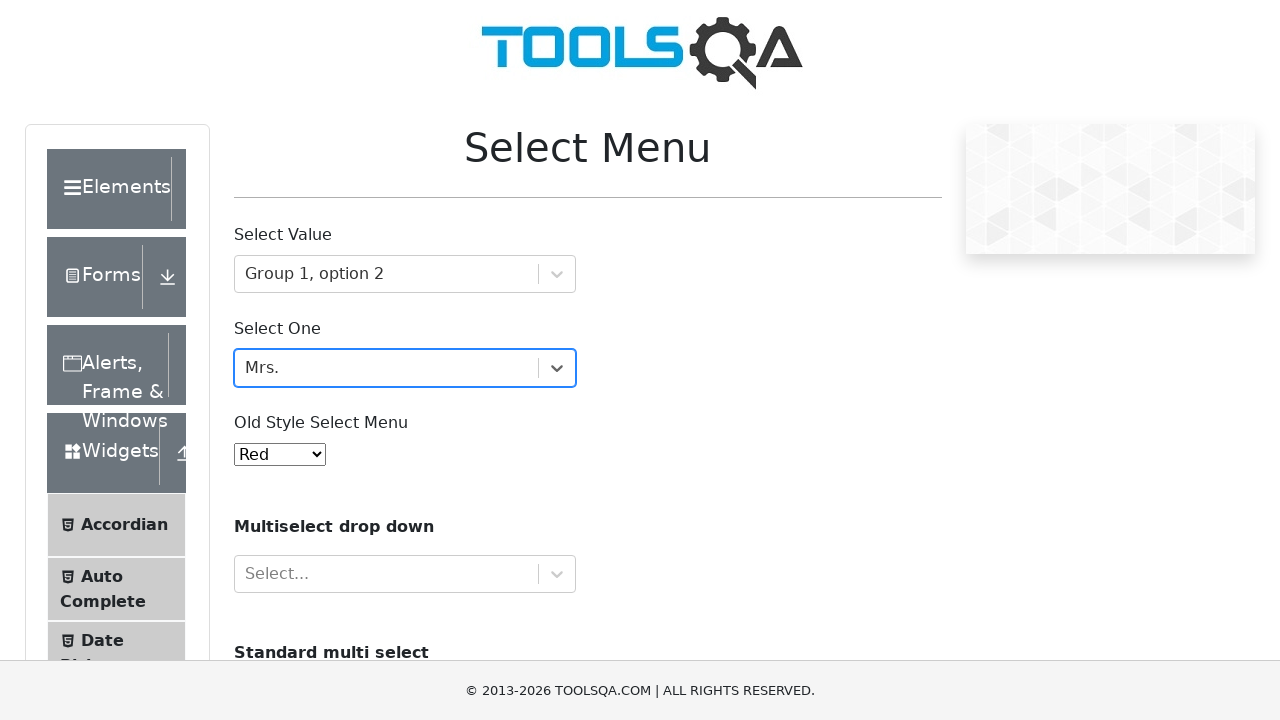

Scrolled to Old Style Select Menu section
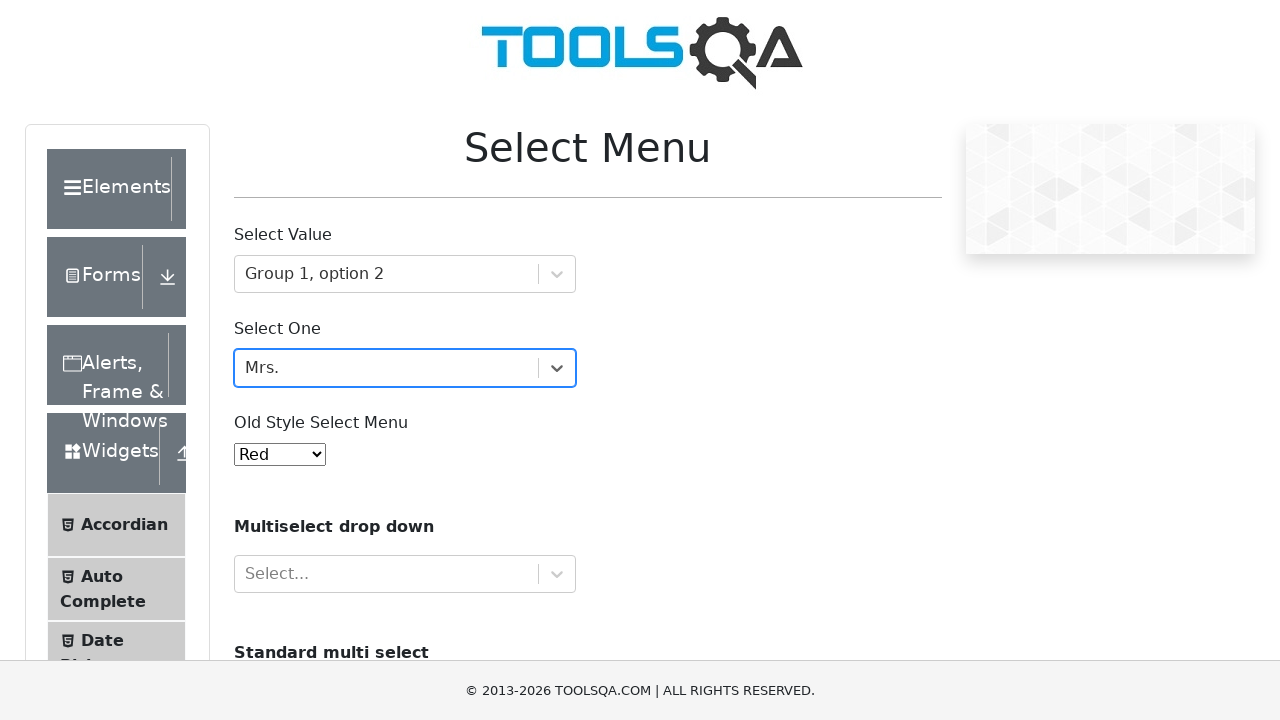

Selected value '3' (Yellow) from Old Style Select Menu on #oldSelectMenu
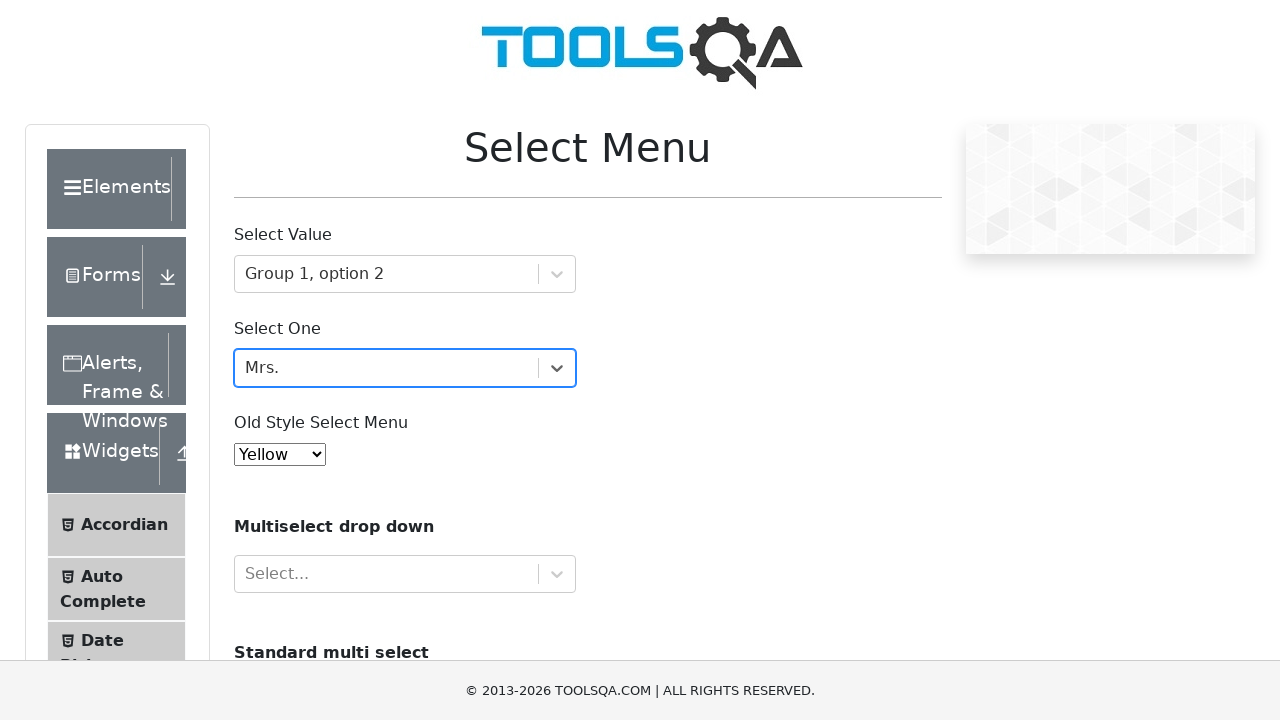

Scrolled to Standard Multi Select section
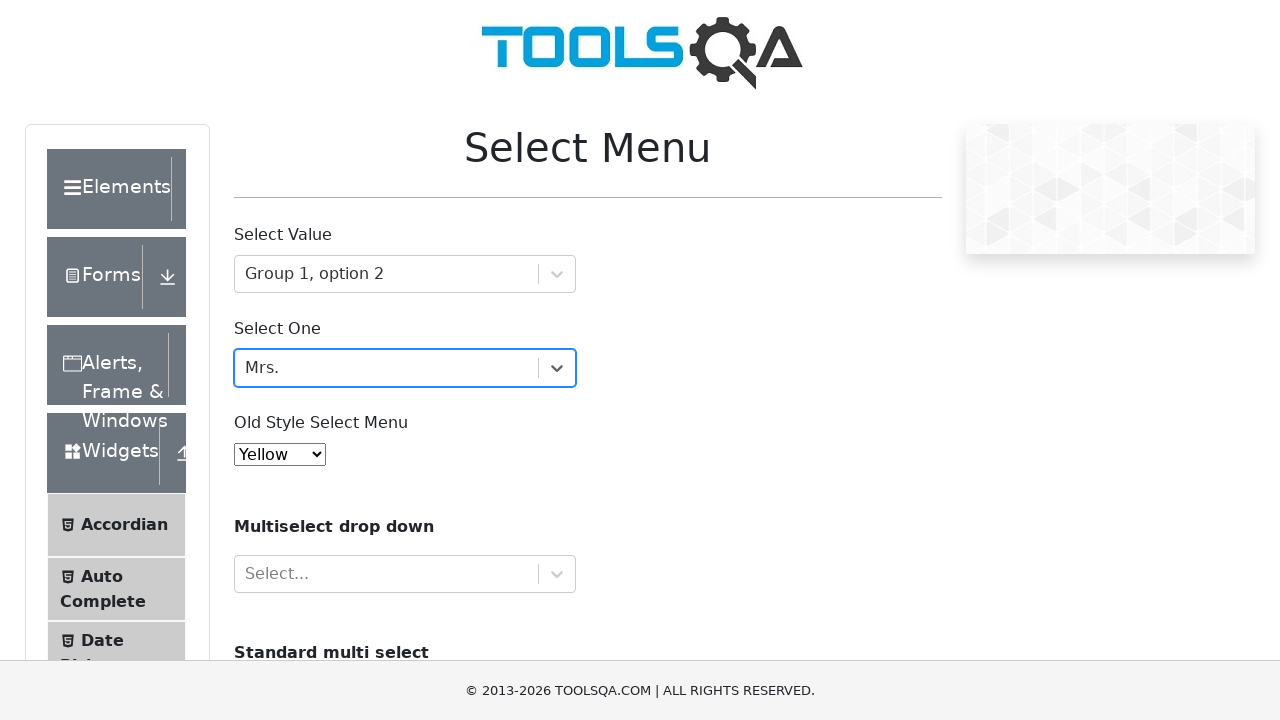

Selected 'saab' and 'audi' from Standard Multi Select on #cars
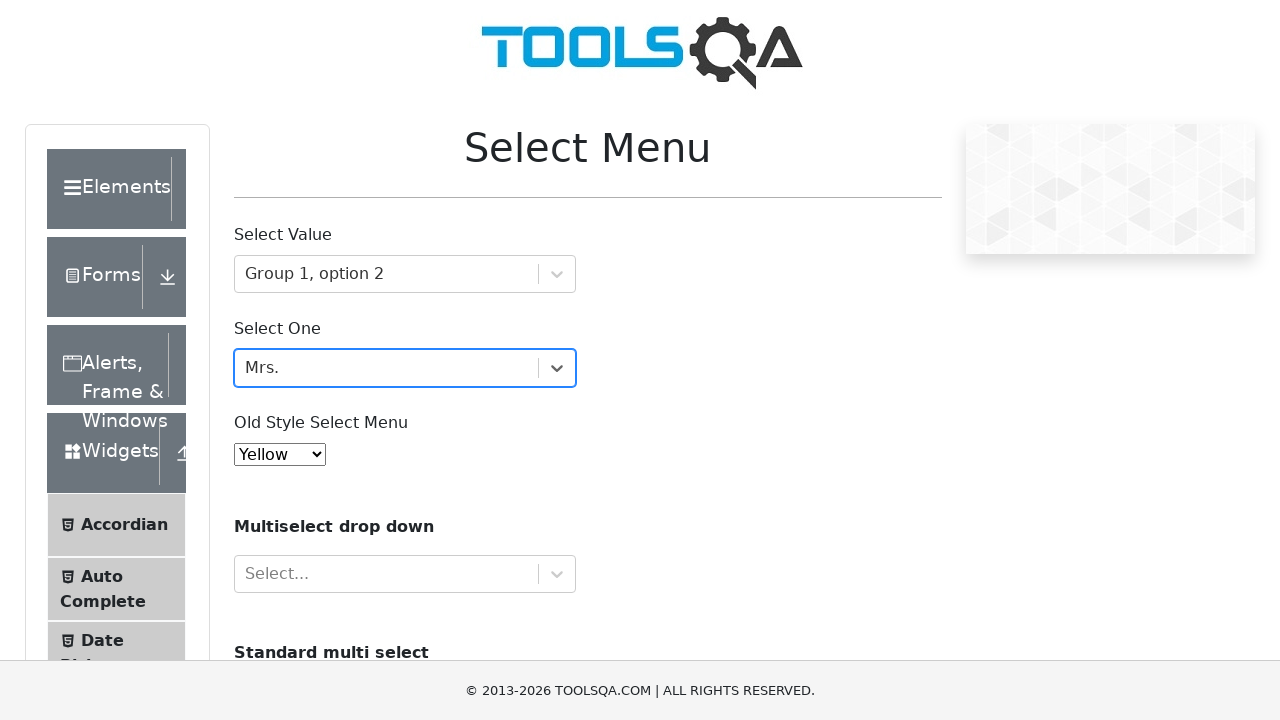

Scrolled to Multiselect Dropdown section
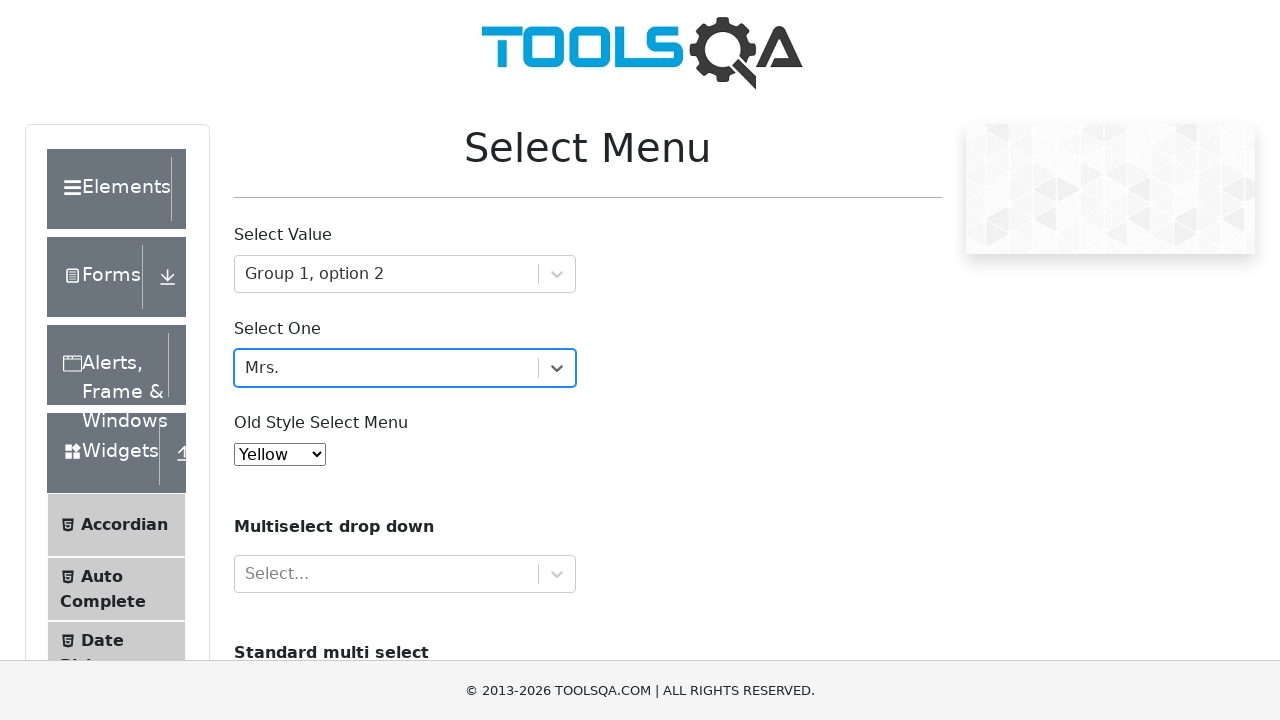

Clicked to open the Multiselect Dropdown at (405, 574) on xpath=//div[@class='row'][2]/div/div/div
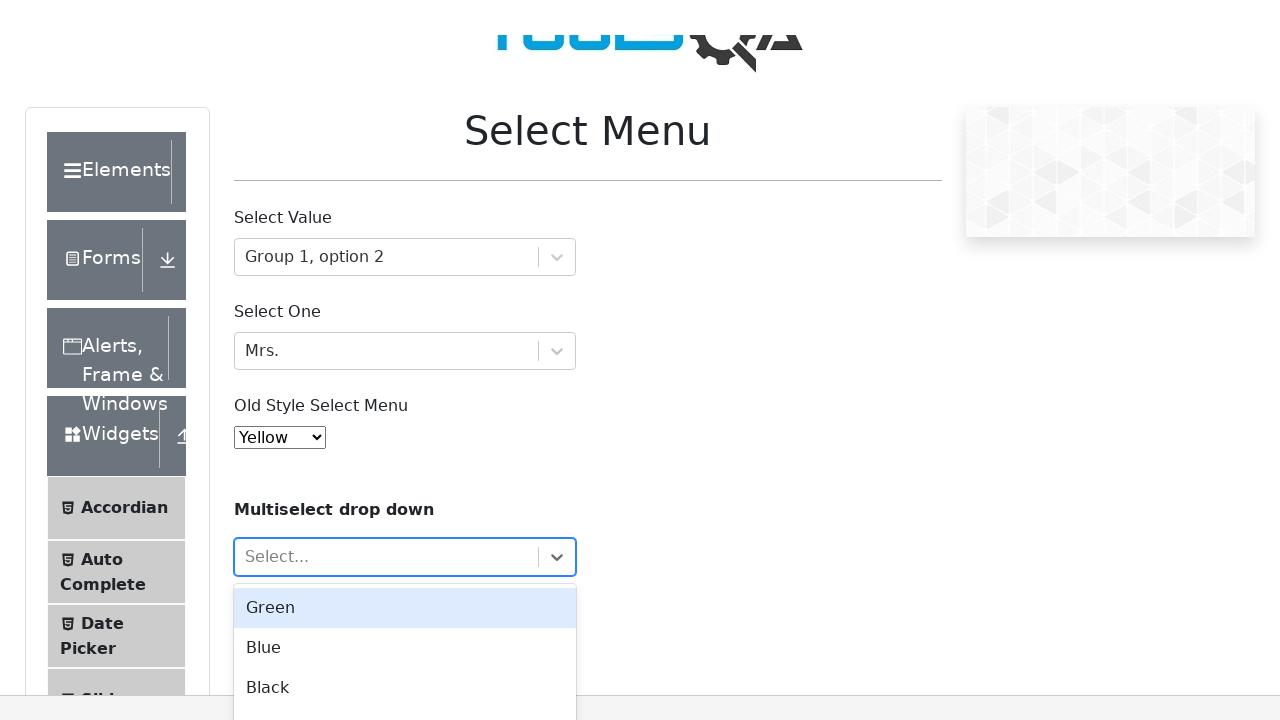

Waited for Multiselect Dropdown options to appear
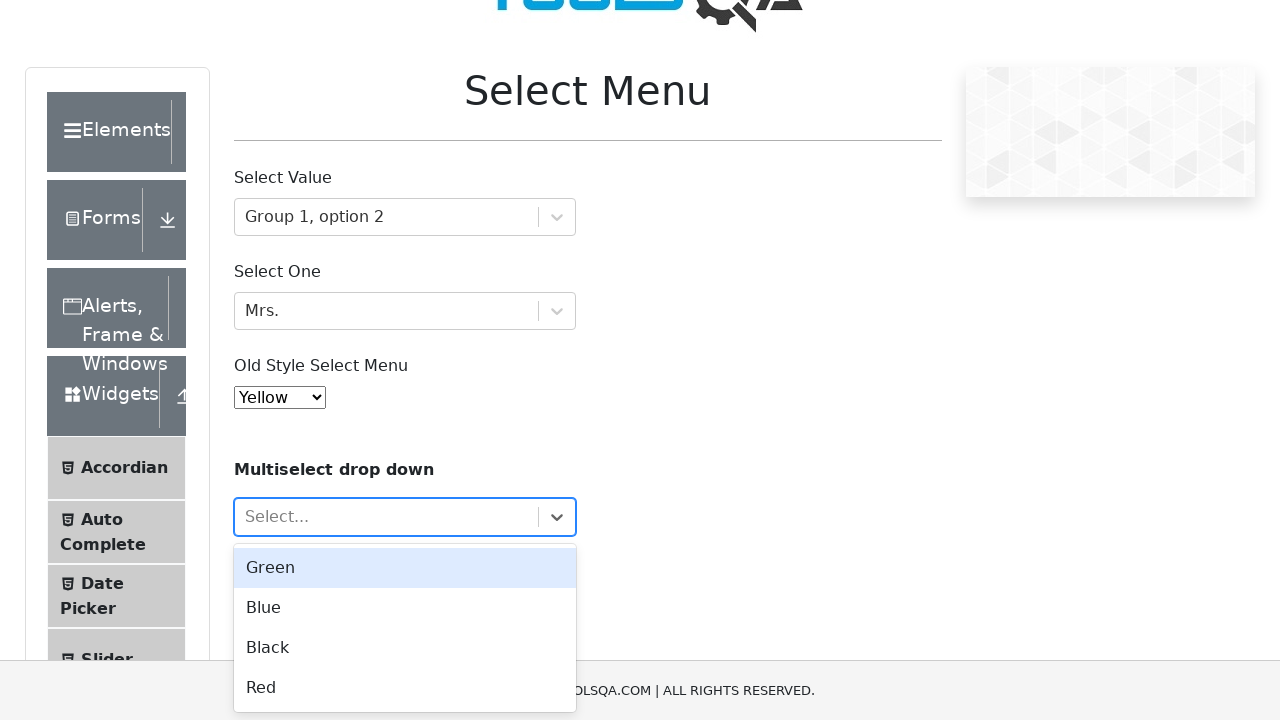

Selected 'Green' from Multiselect Dropdown at (405, 568) on xpath=//div[text()='Green']
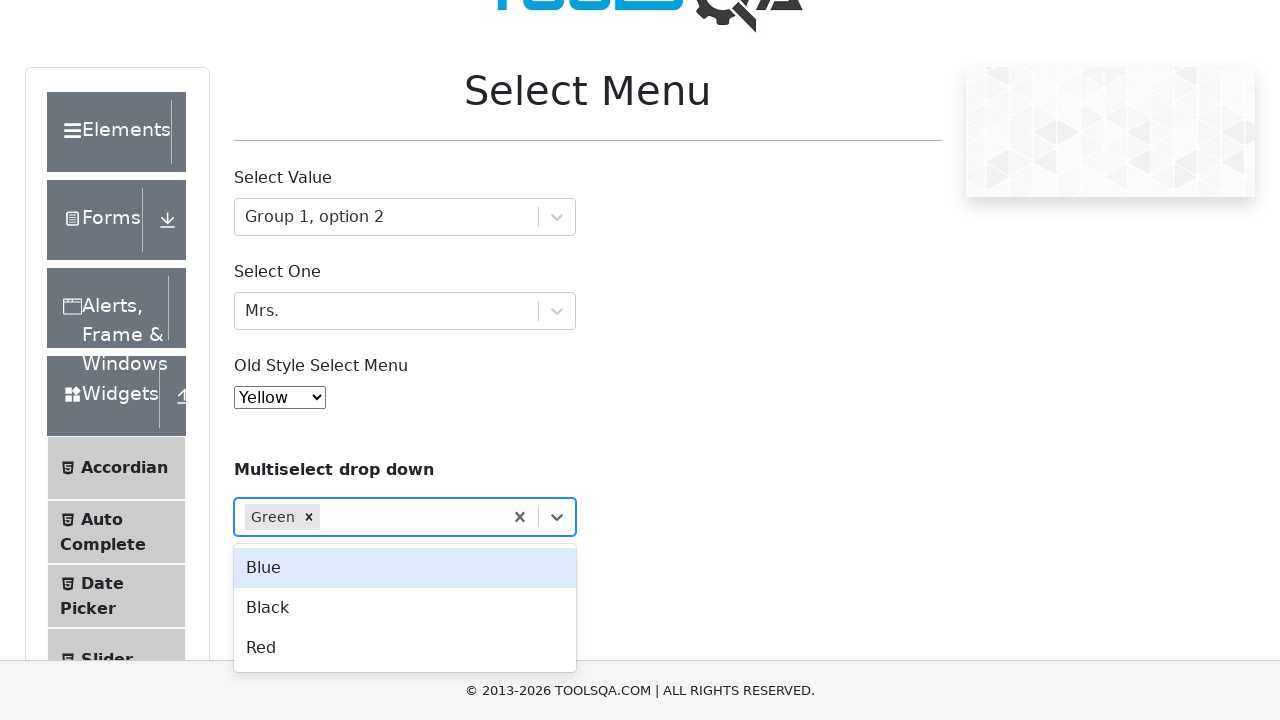

Clicked to close the Multiselect Dropdown at (405, 517) on xpath=//div[@class='row'][2]/div/div/div
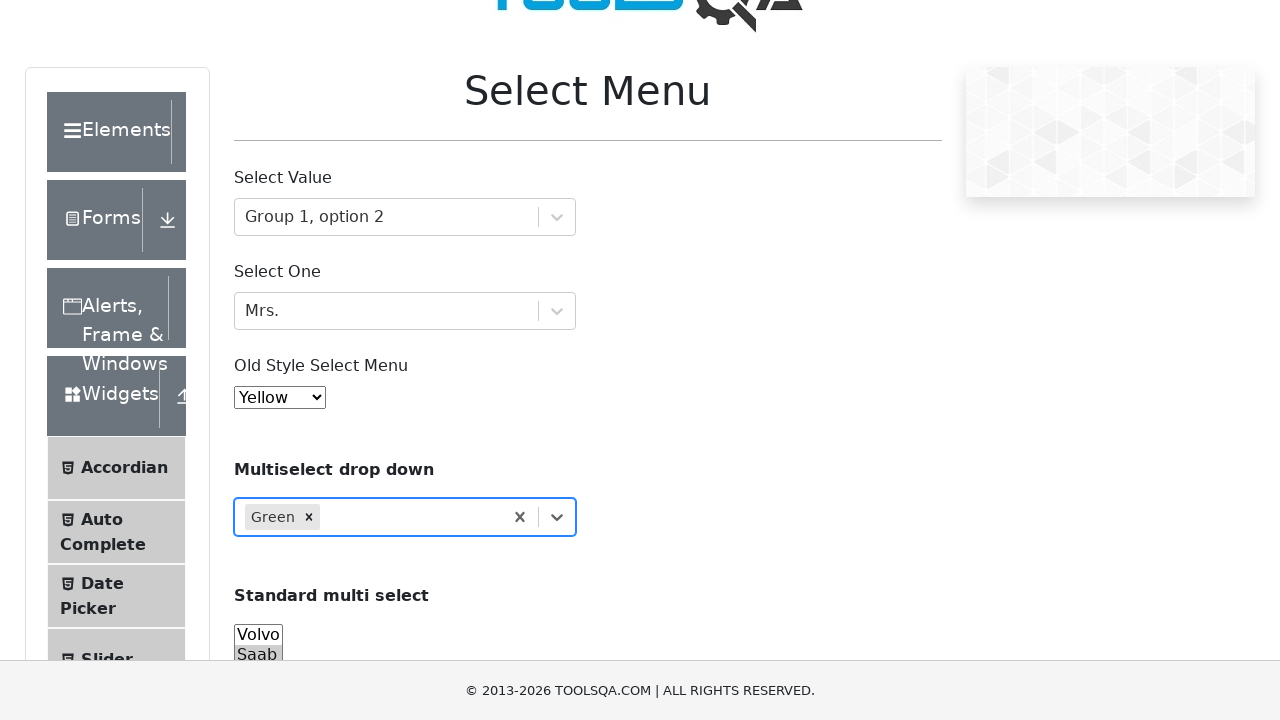

Verified that 'Green' is displayed as selected in Multiselect Dropdown
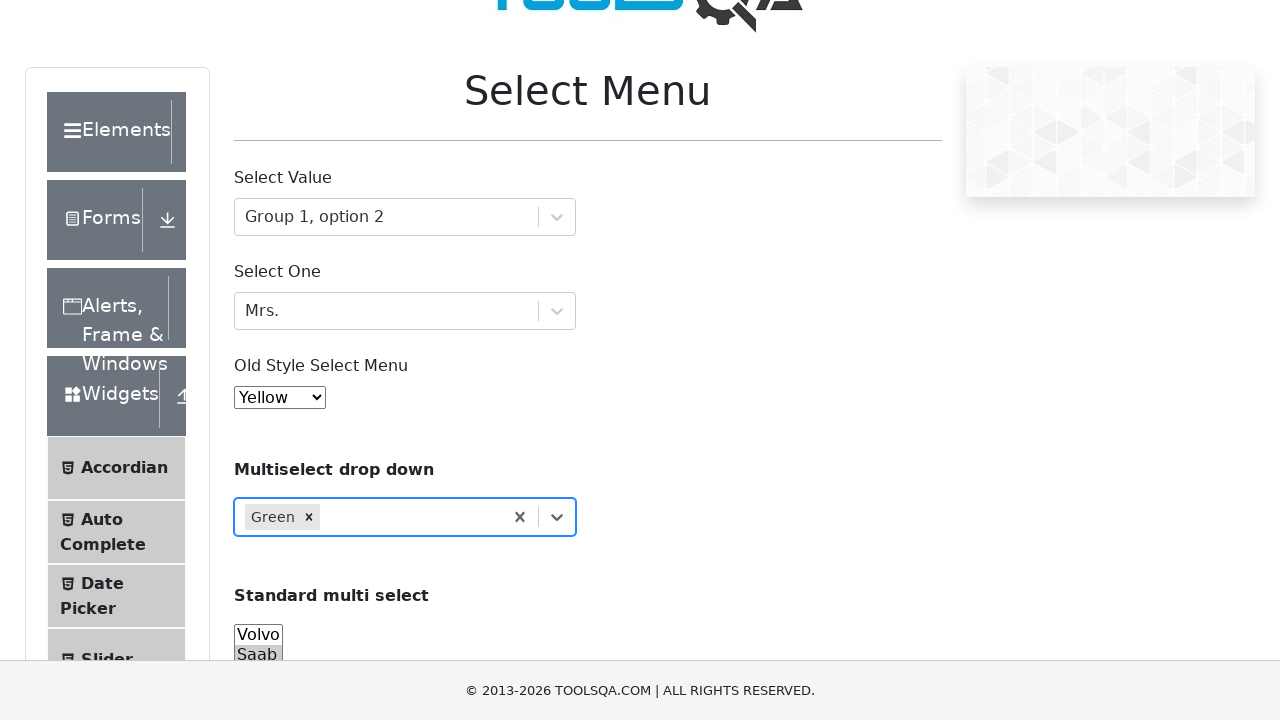

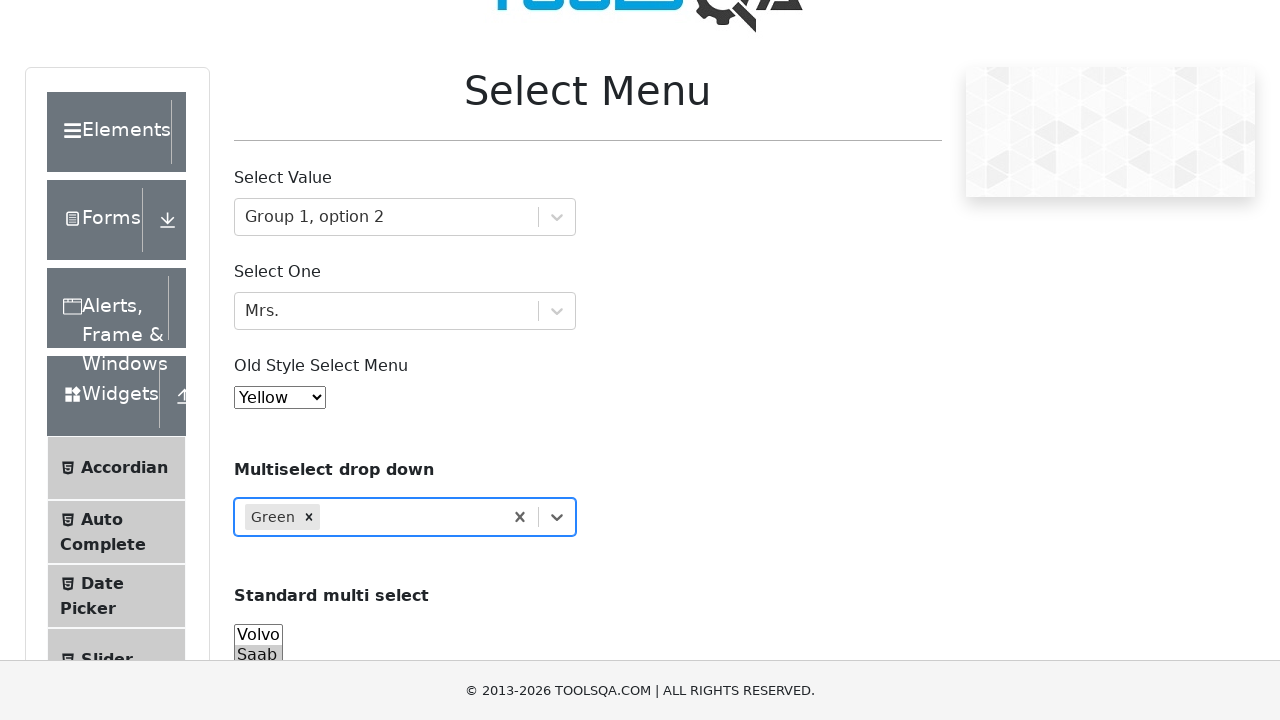